Tests locating login form elements (username, password, login button) using absolute XPath selectors on the OrangeHRM demo site

Starting URL: https://opensource-demo.orangehrmlive.com/

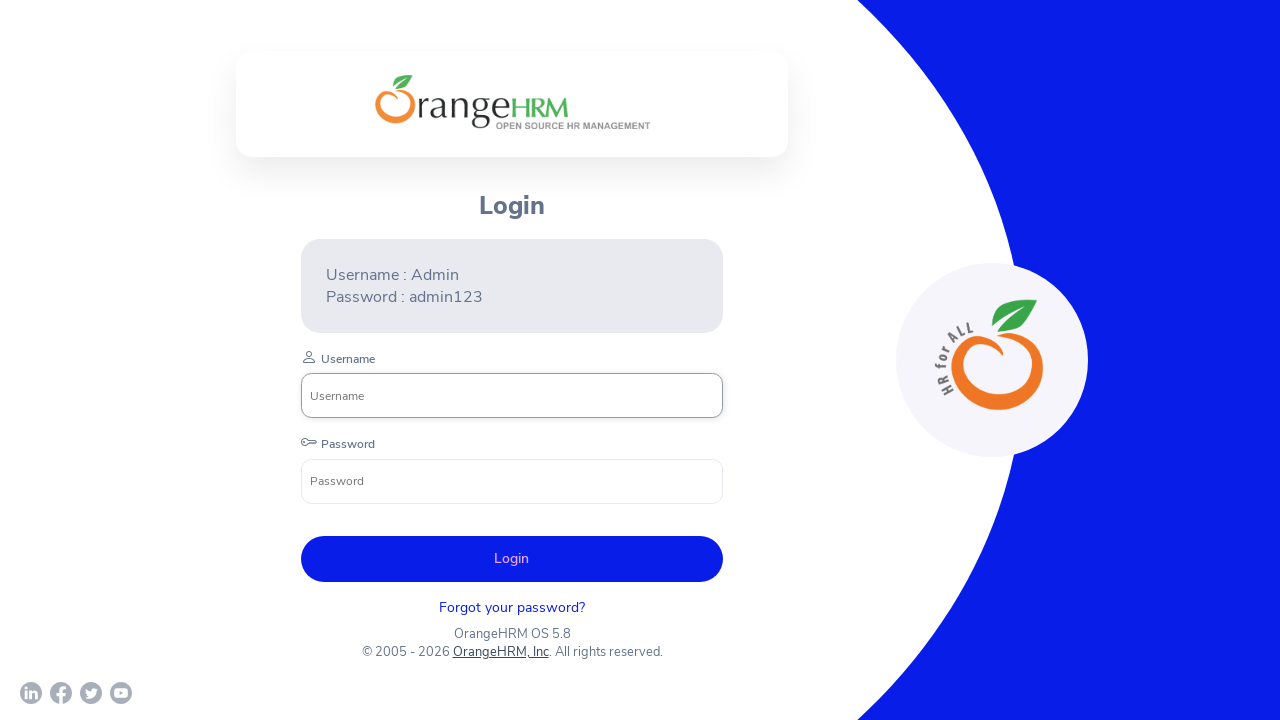

Waited 5 seconds for page to load
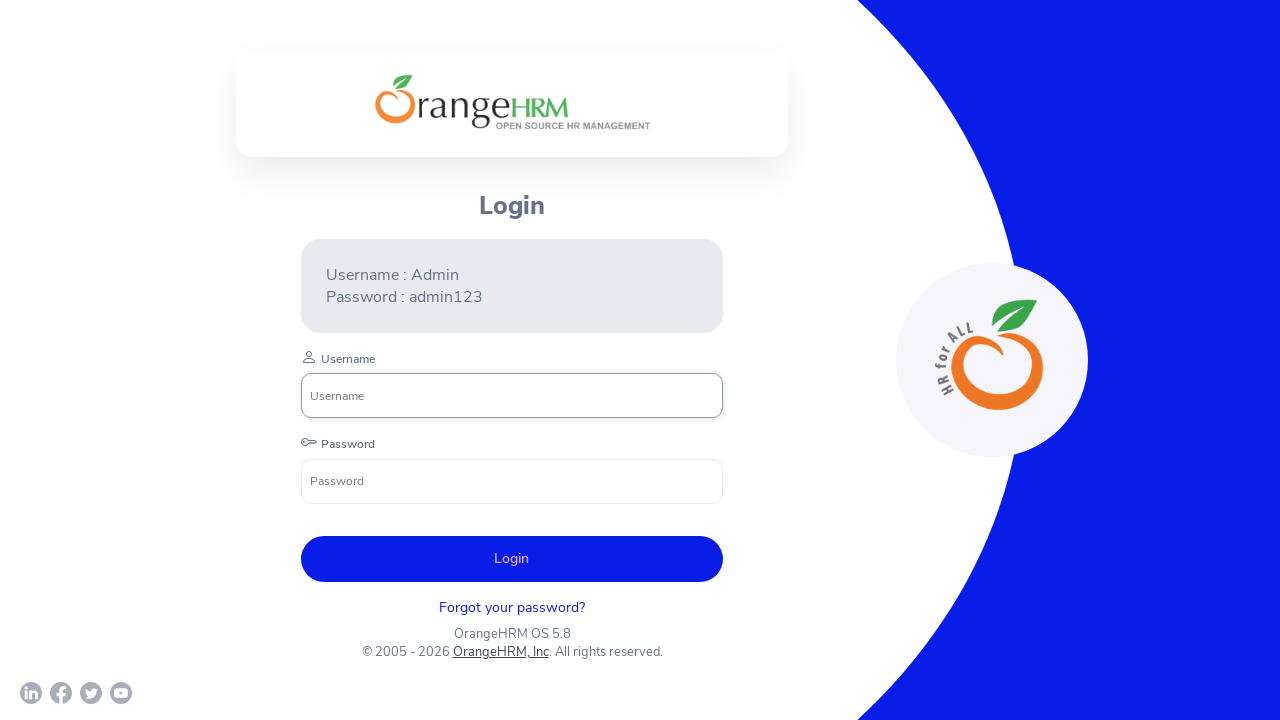

Located username field using absolute XPath selector
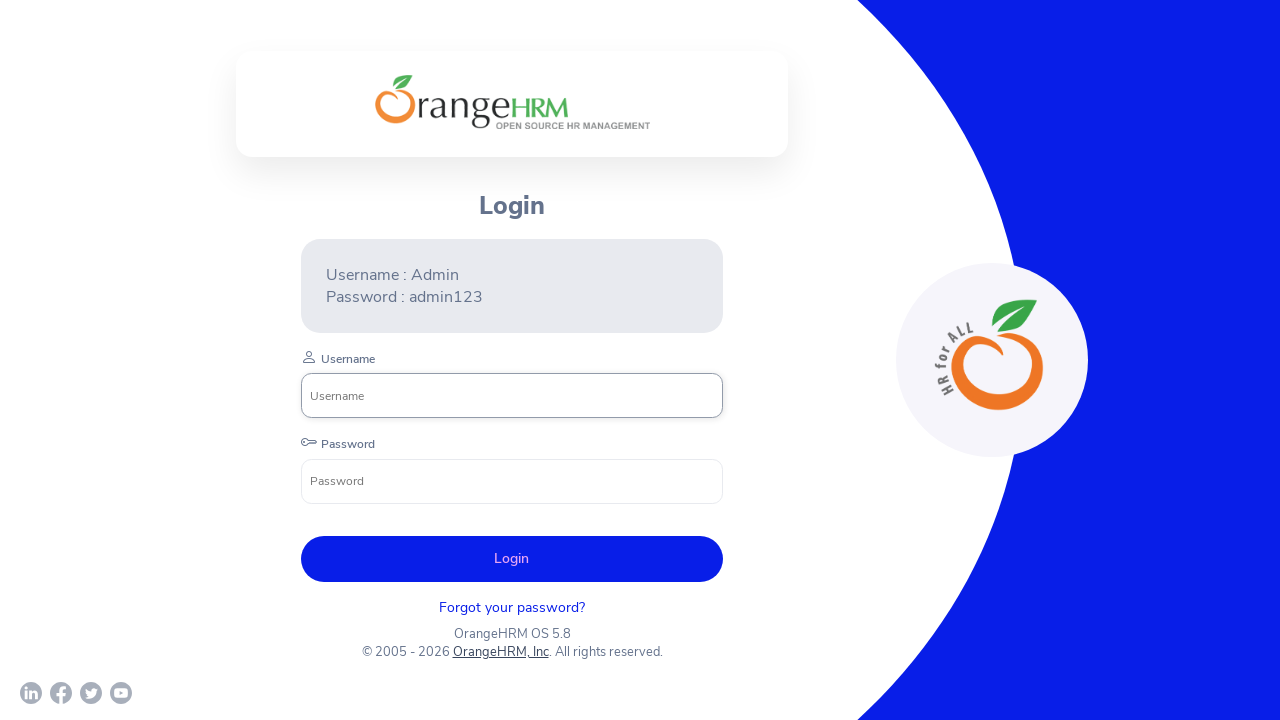

Located password field using absolute XPath selector
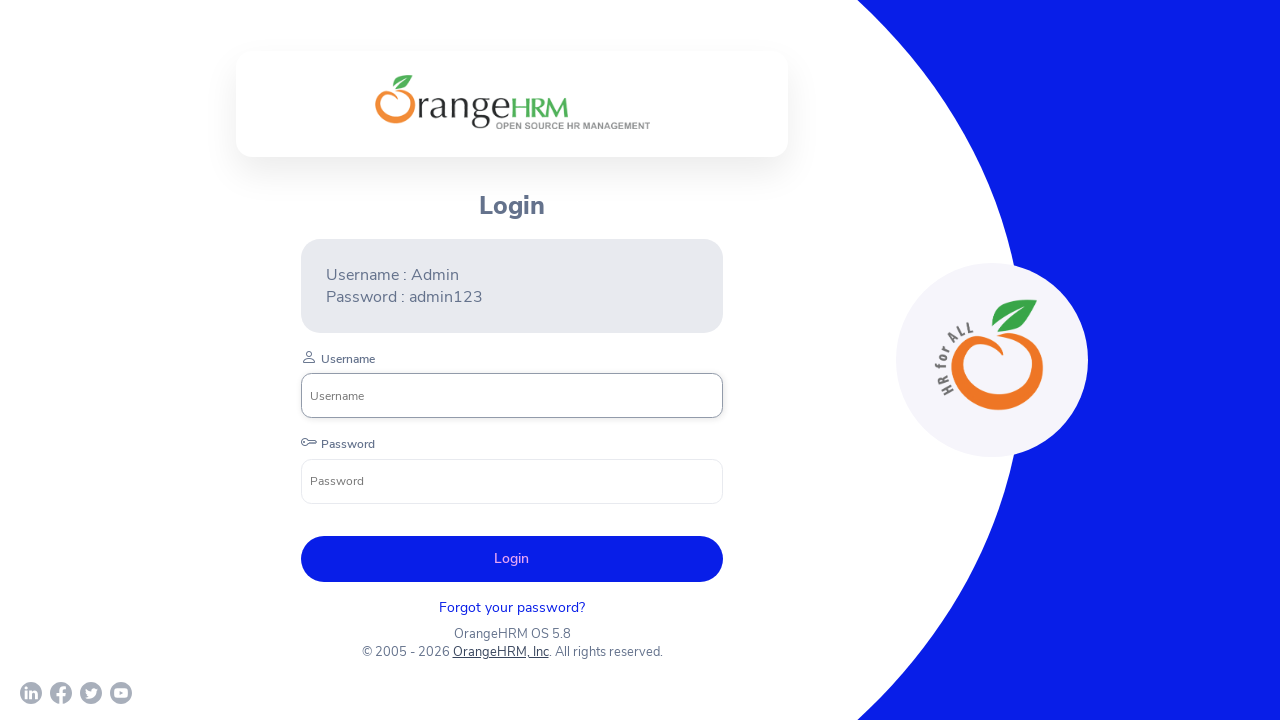

Located login button using absolute XPath selector
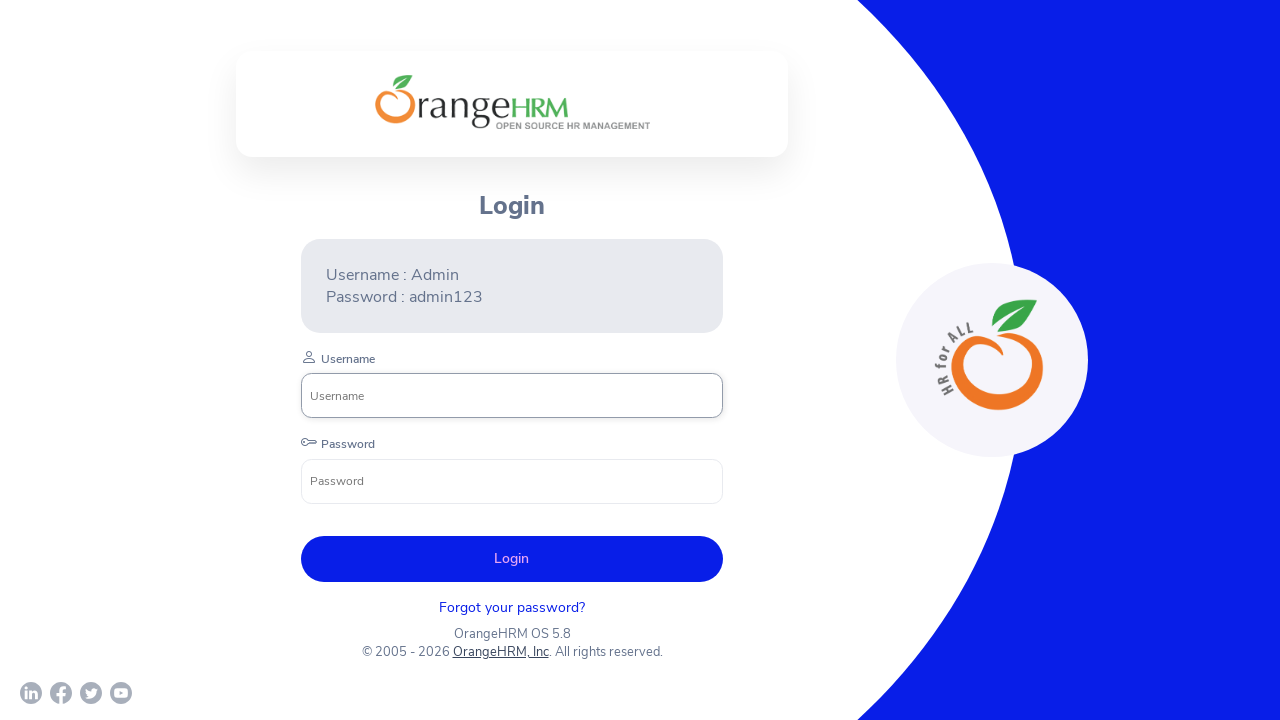

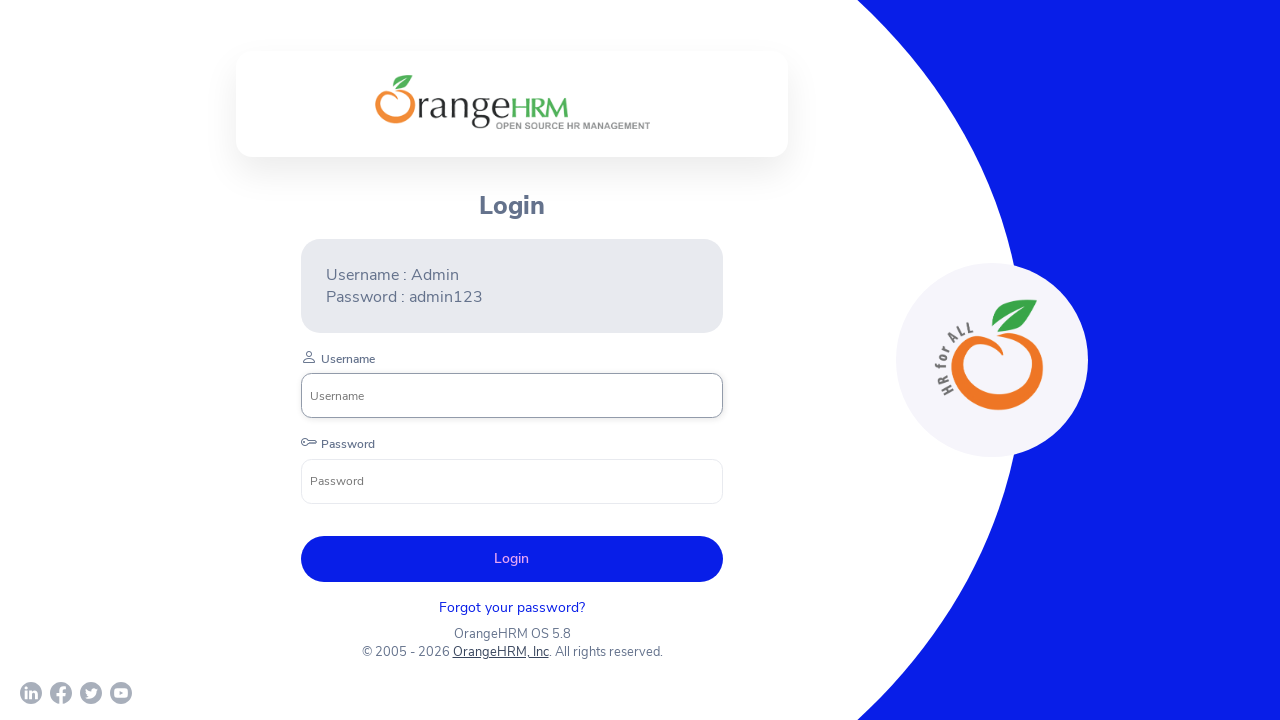